Verifies that payment partner logos (Visa, MasterCard, Белкарт) are displayed in the payment section of the MTS Belarus homepage.

Starting URL: https://www.mts.by/

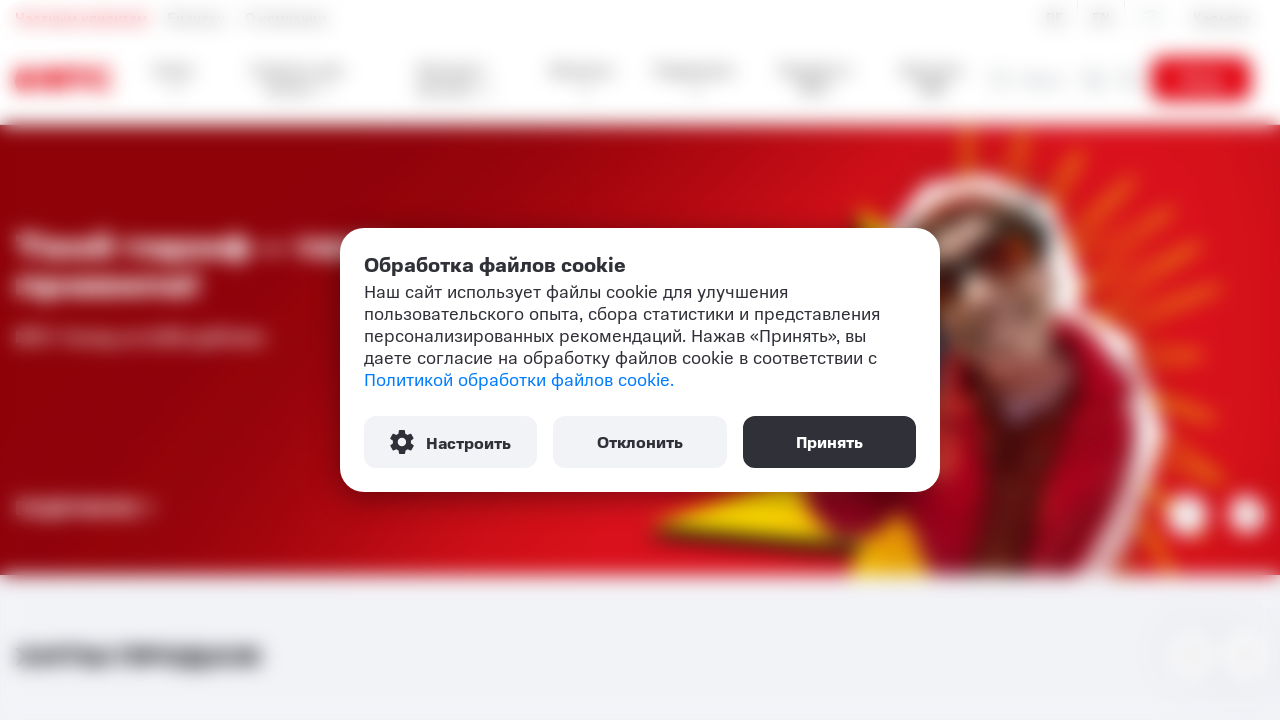

Payment partners section loaded
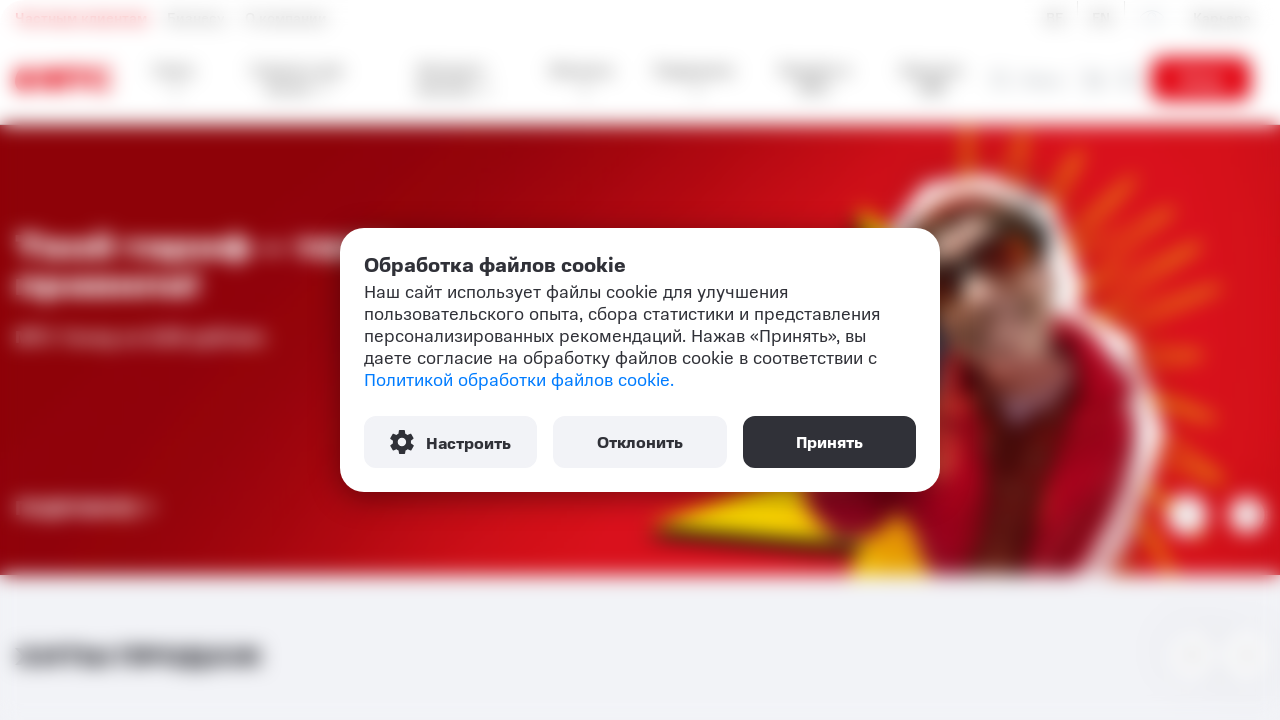

Located Visa logo element
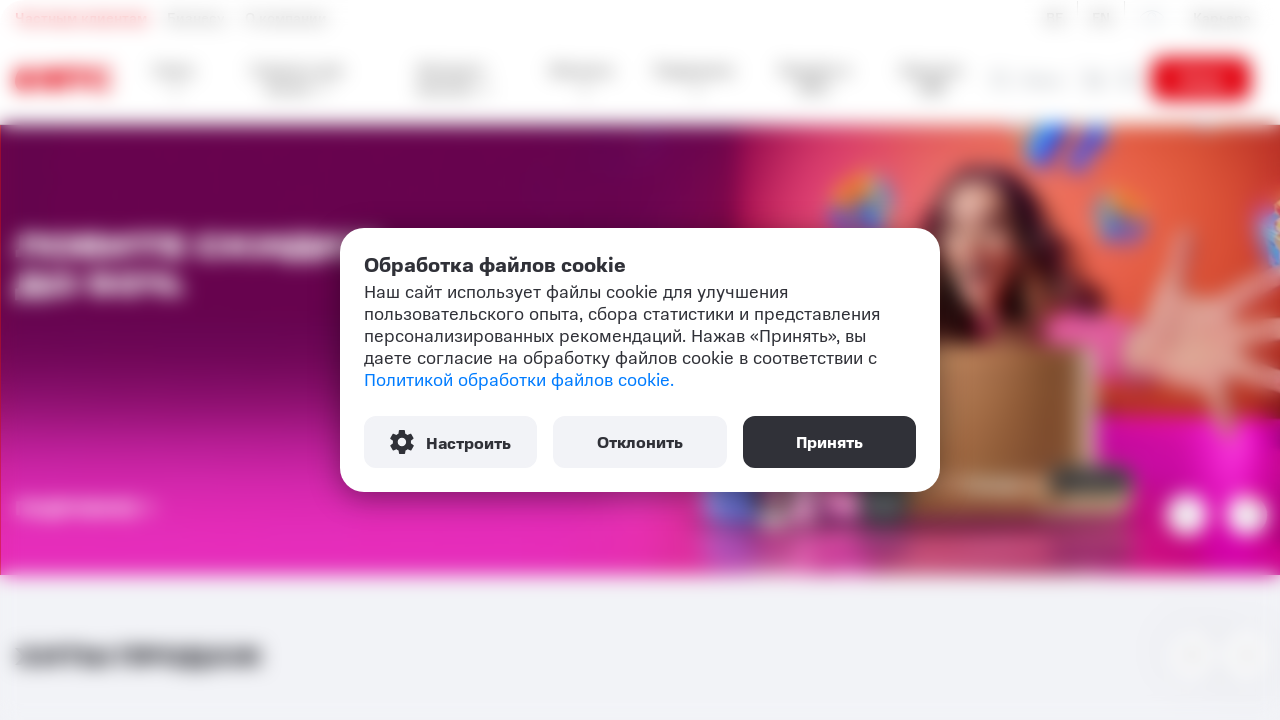

Verified Visa logo alt attribute
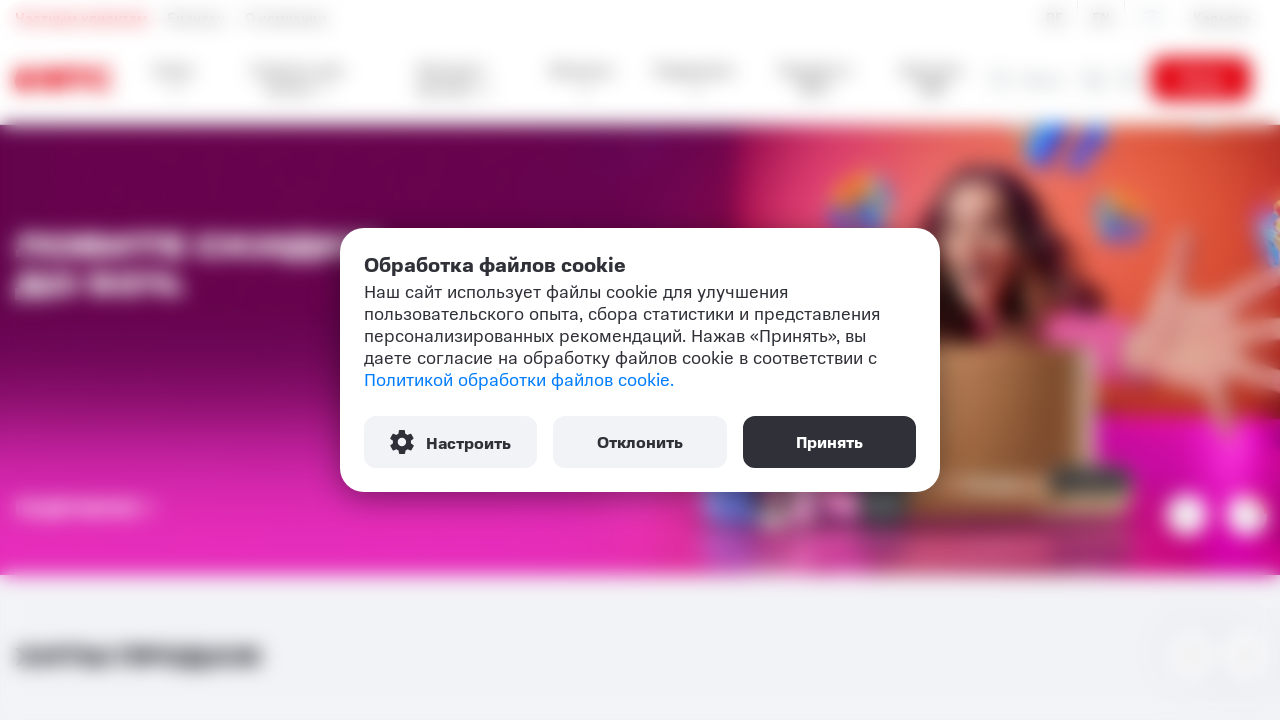

Located Verified By Visa logo element
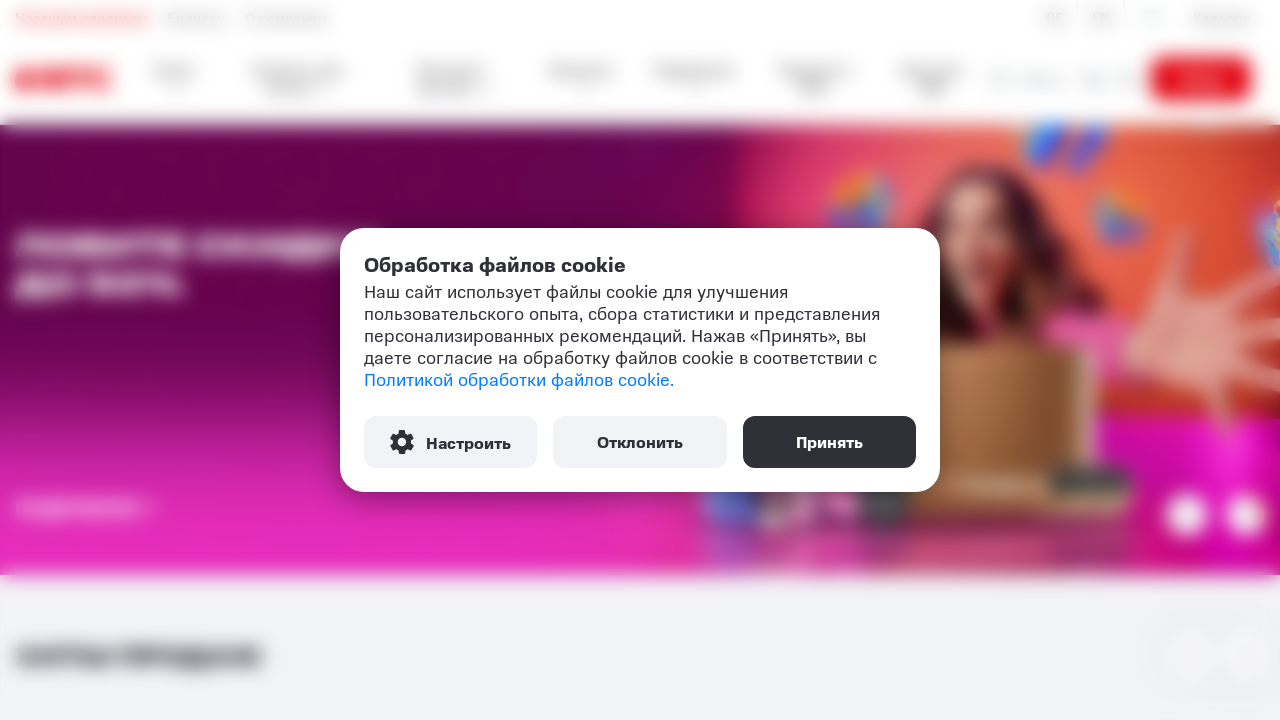

Verified Verified By Visa logo alt attribute
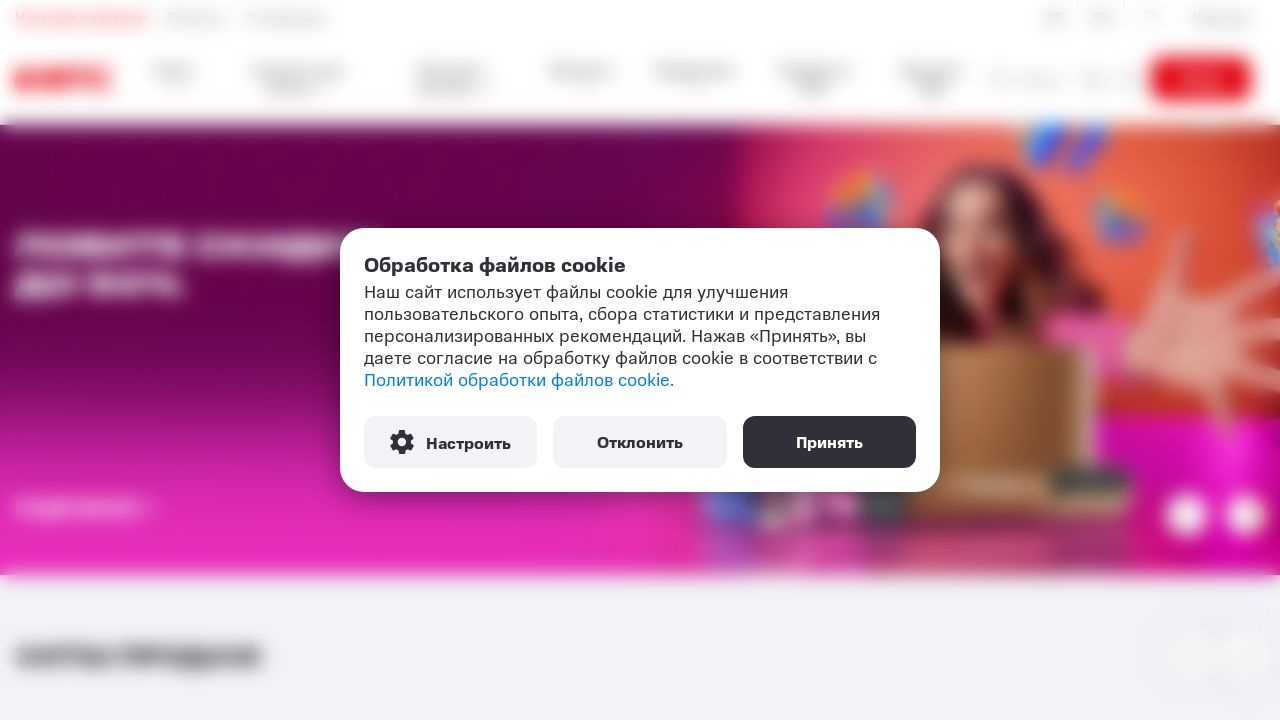

Located MasterCard logo element
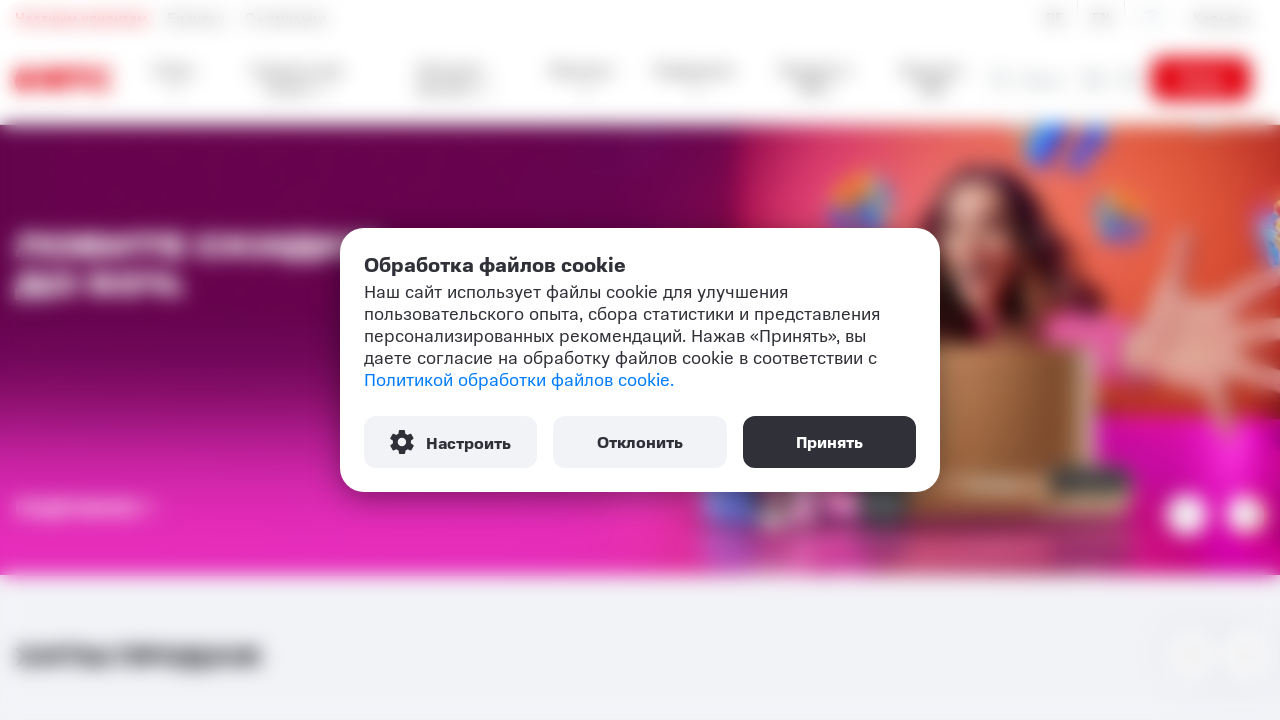

Verified MasterCard logo alt attribute
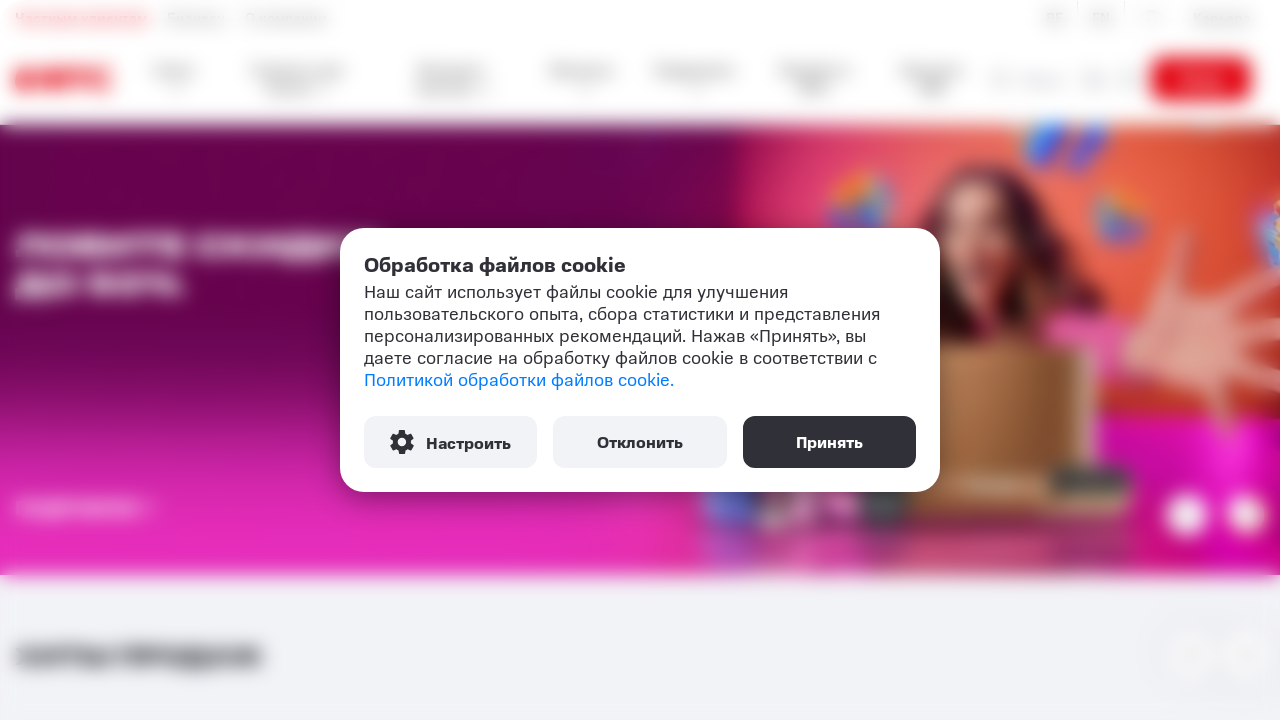

Located MasterCard Secure Code logo element
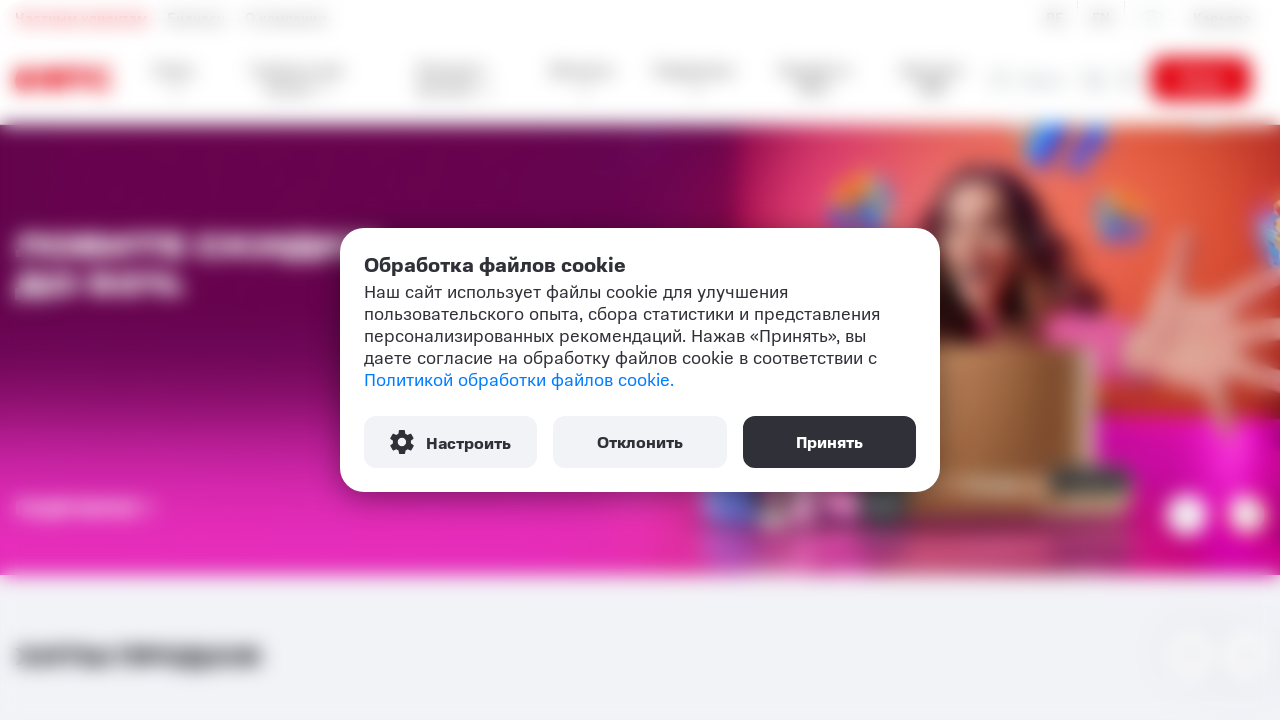

Verified MasterCard Secure Code logo alt attribute
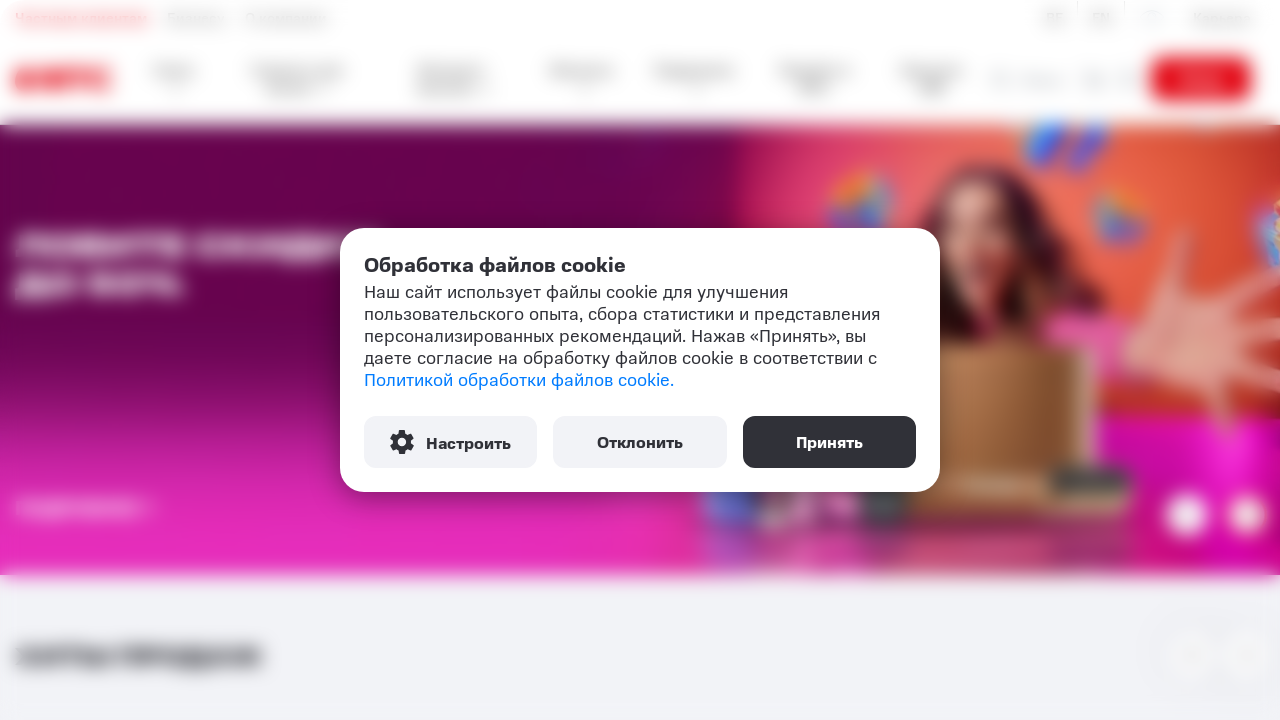

Located Белкарт logo element
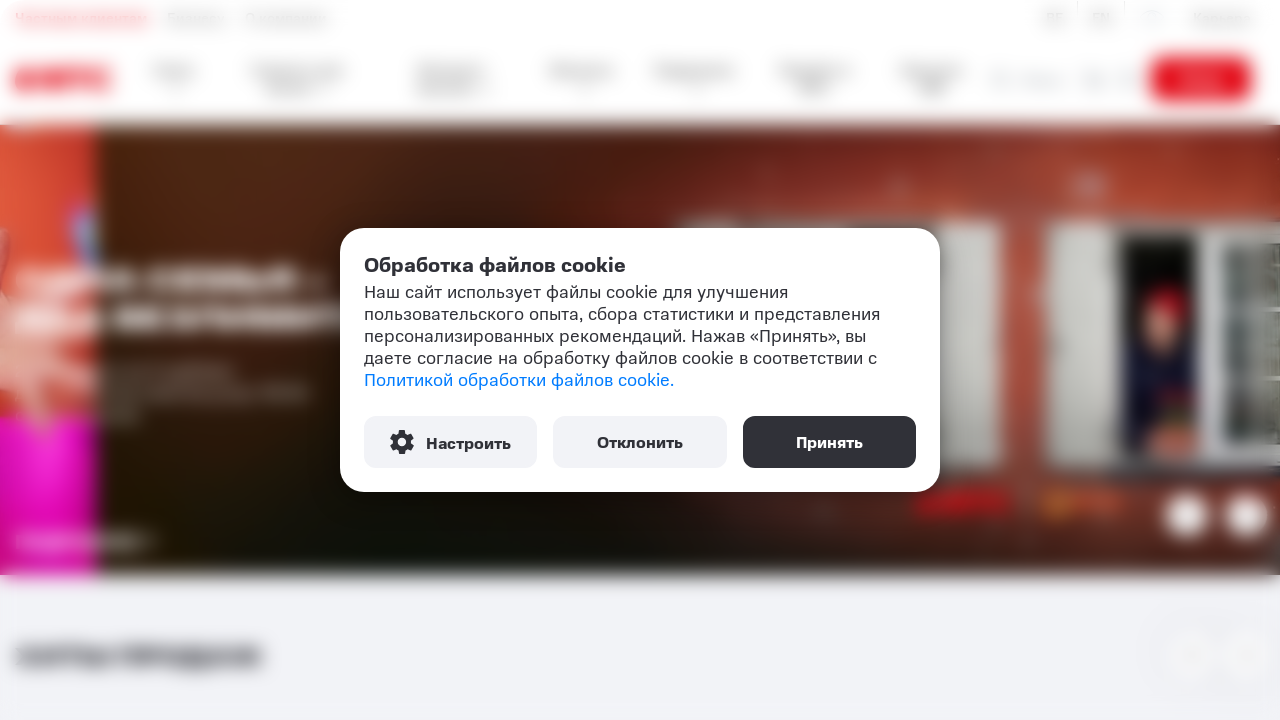

Verified Белкарт logo alt attribute
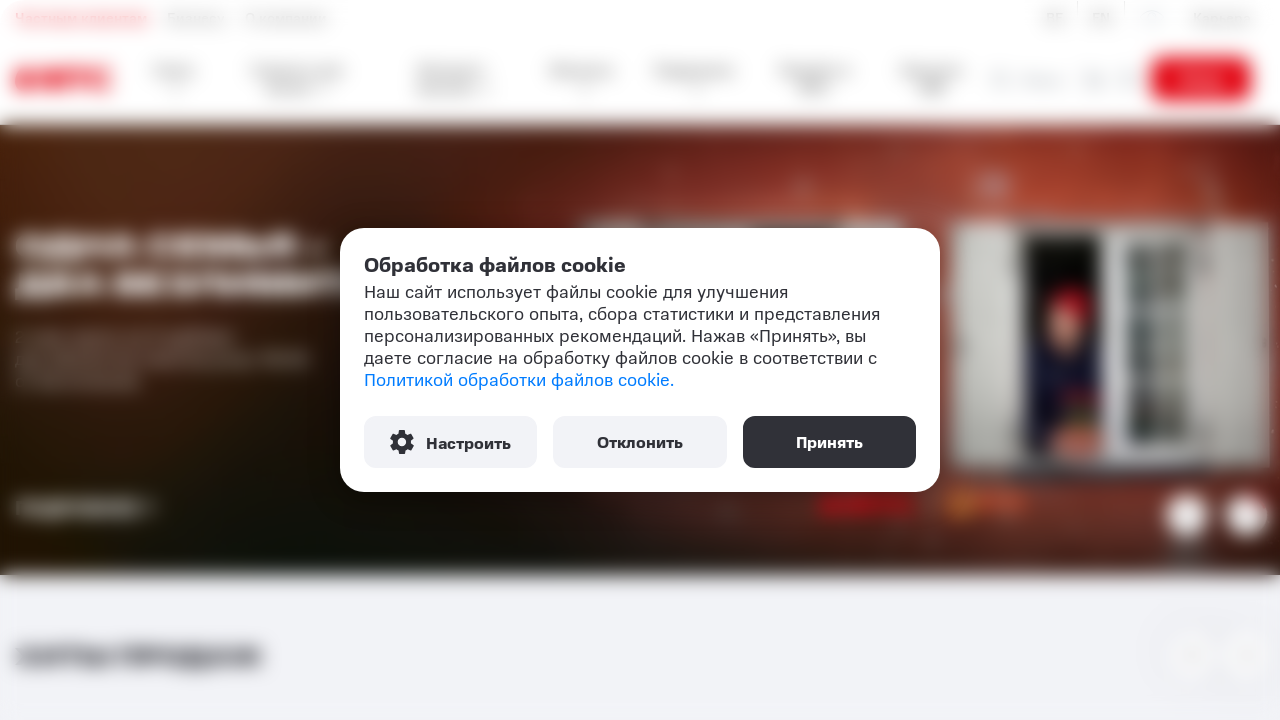

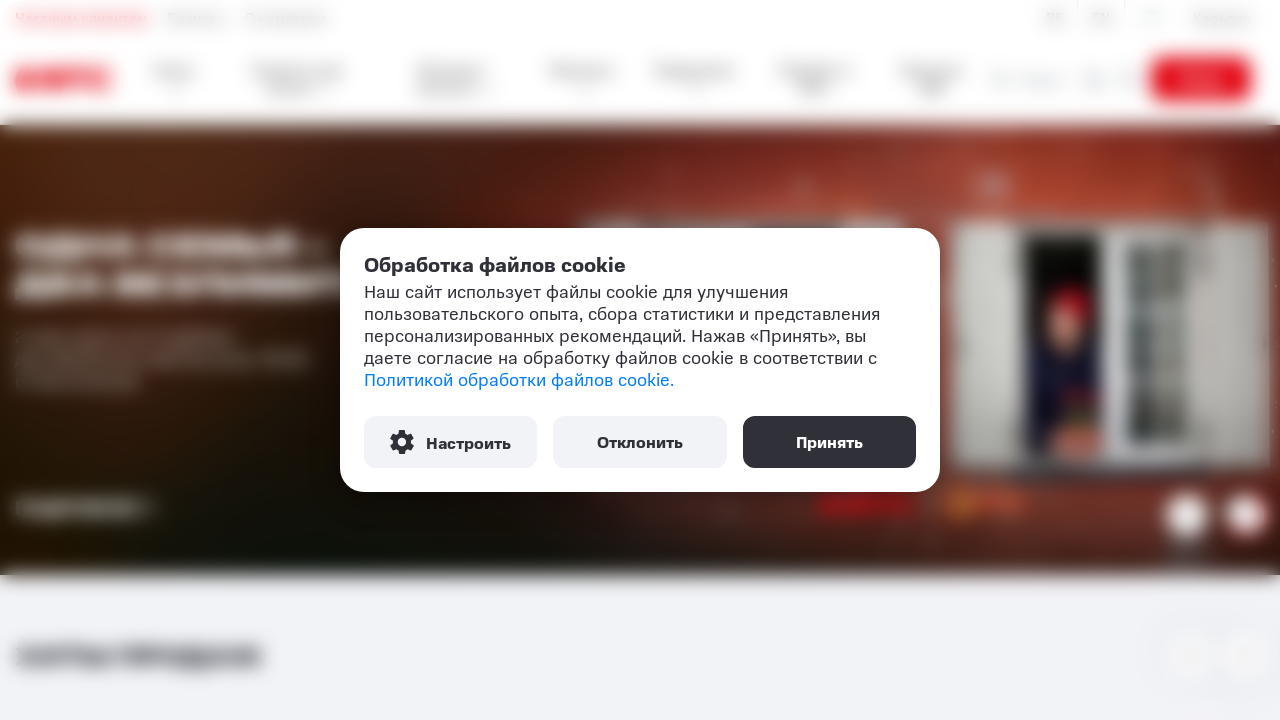